Tests handling a JavaScript alert dialog by clicking a button, accepting the alert, then filling in a calculated answer and submitting.

Starting URL: http://suninjuly.github.io/alert_accept.html

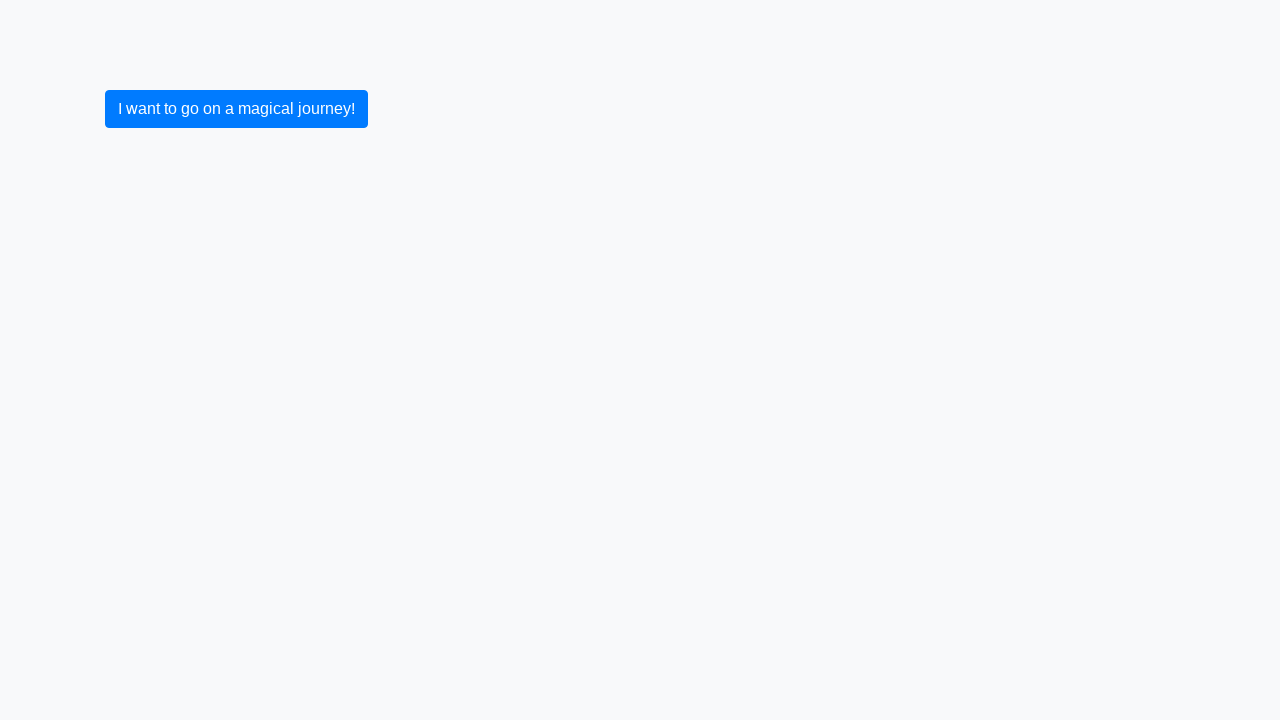

Set up alert dialog handler to accept alerts
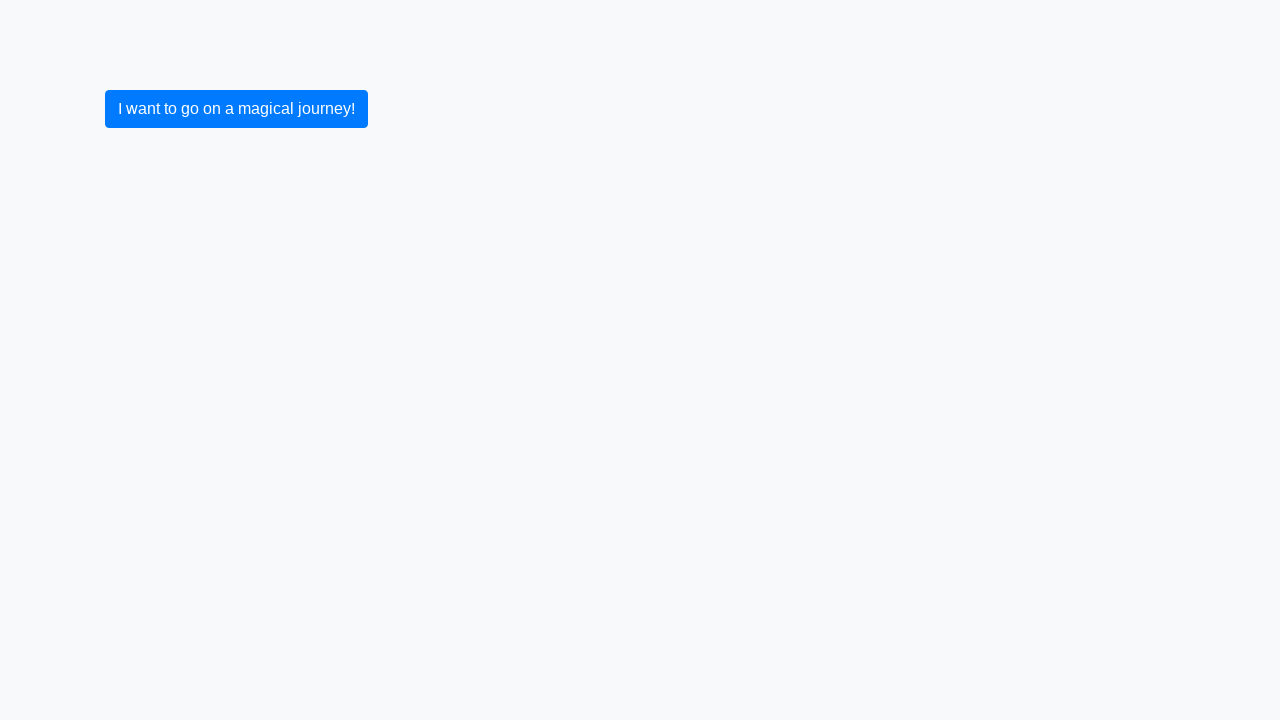

Clicked button to trigger JavaScript alert at (236, 109) on .btn-primary
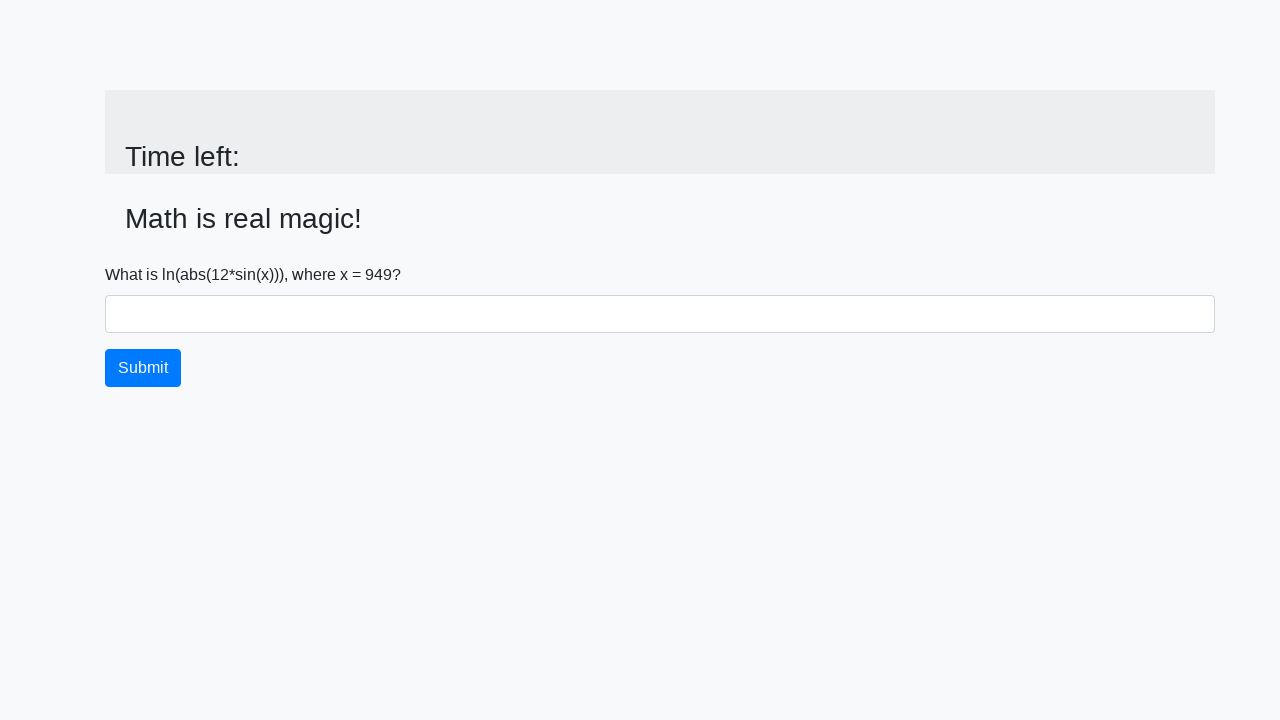

Alert was accepted and page updated with input value
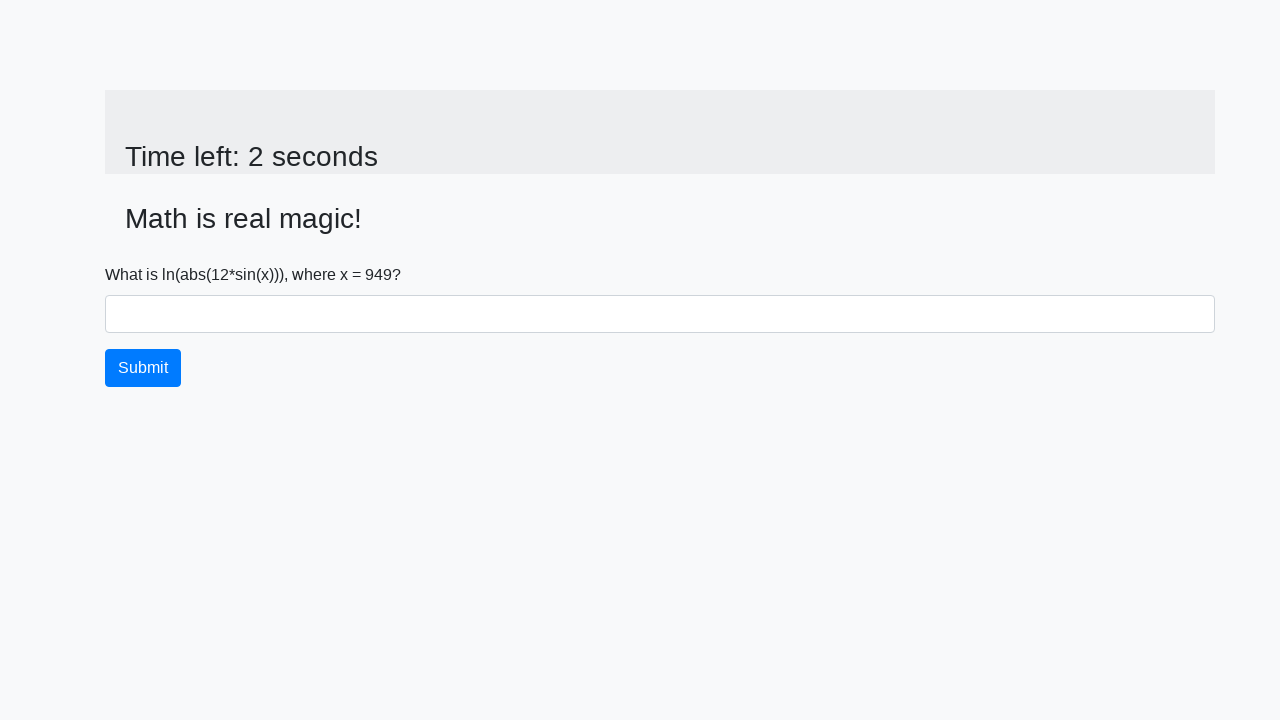

Retrieved x value from page: 949
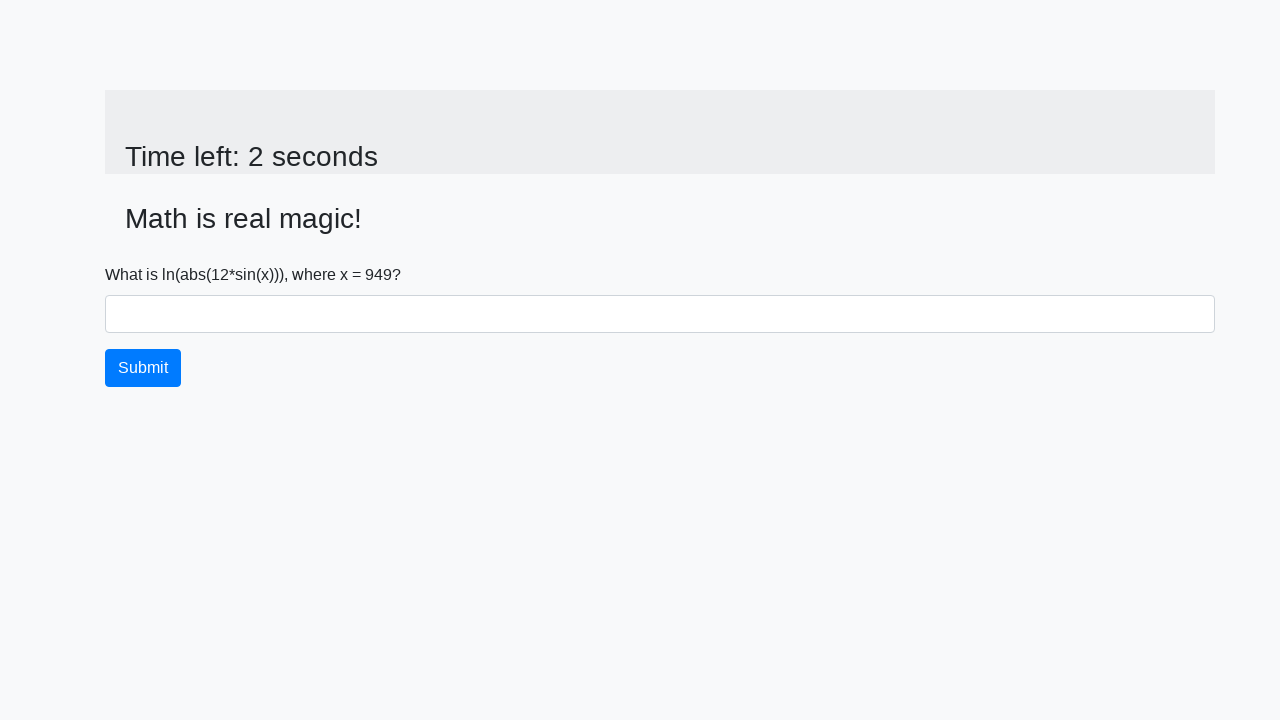

Calculated answer using formula: 1.0441529622183405
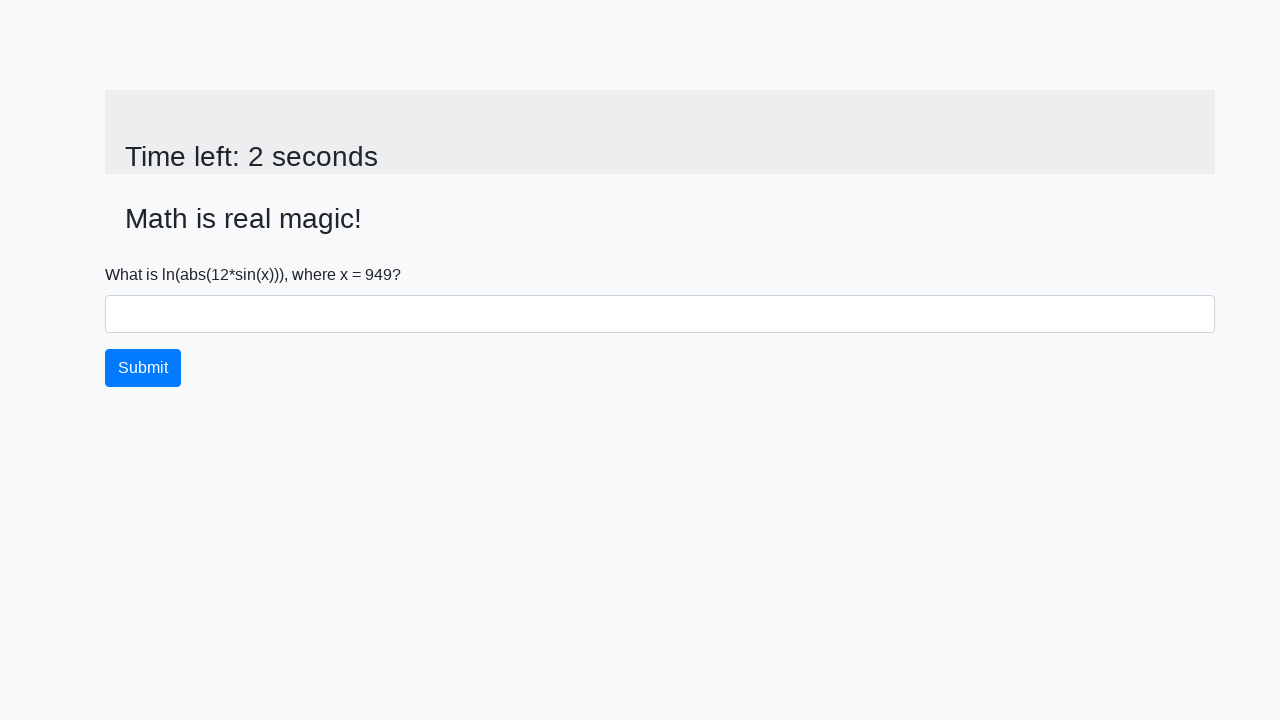

Filled answer field with calculated value: 1.0441529622183405 on #answer
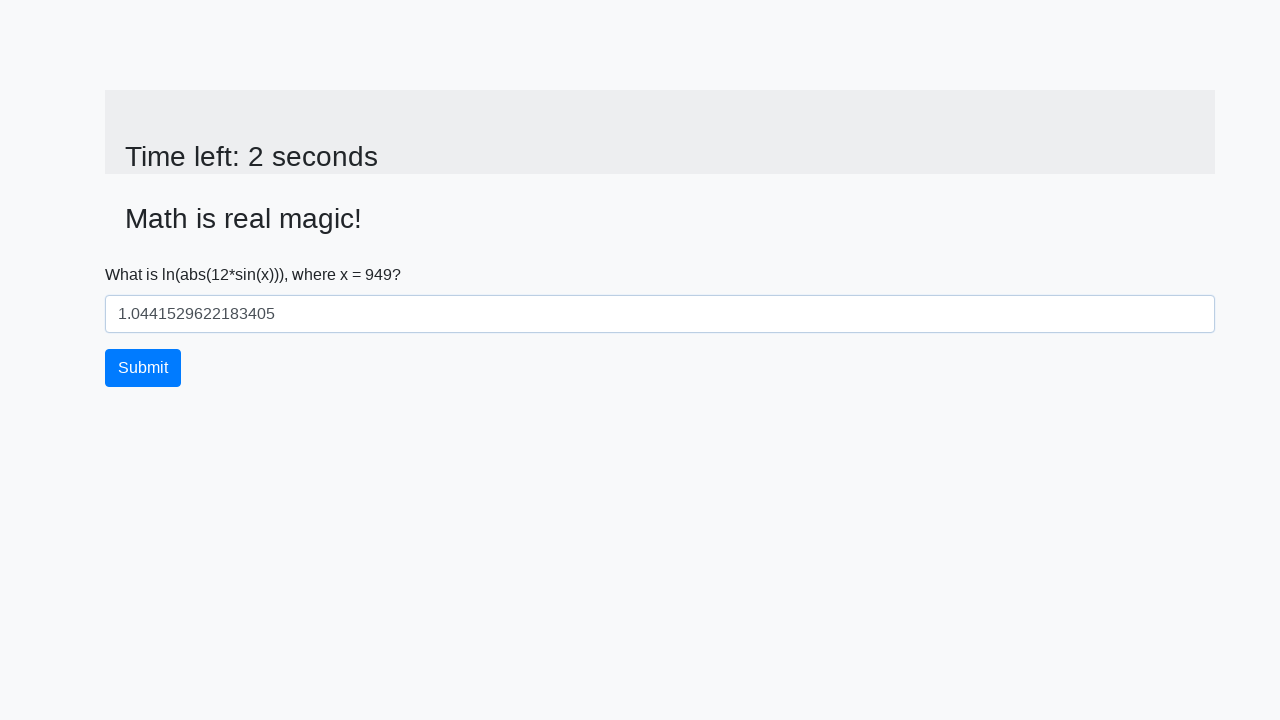

Clicked submit button to submit the answer at (143, 368) on .btn-primary
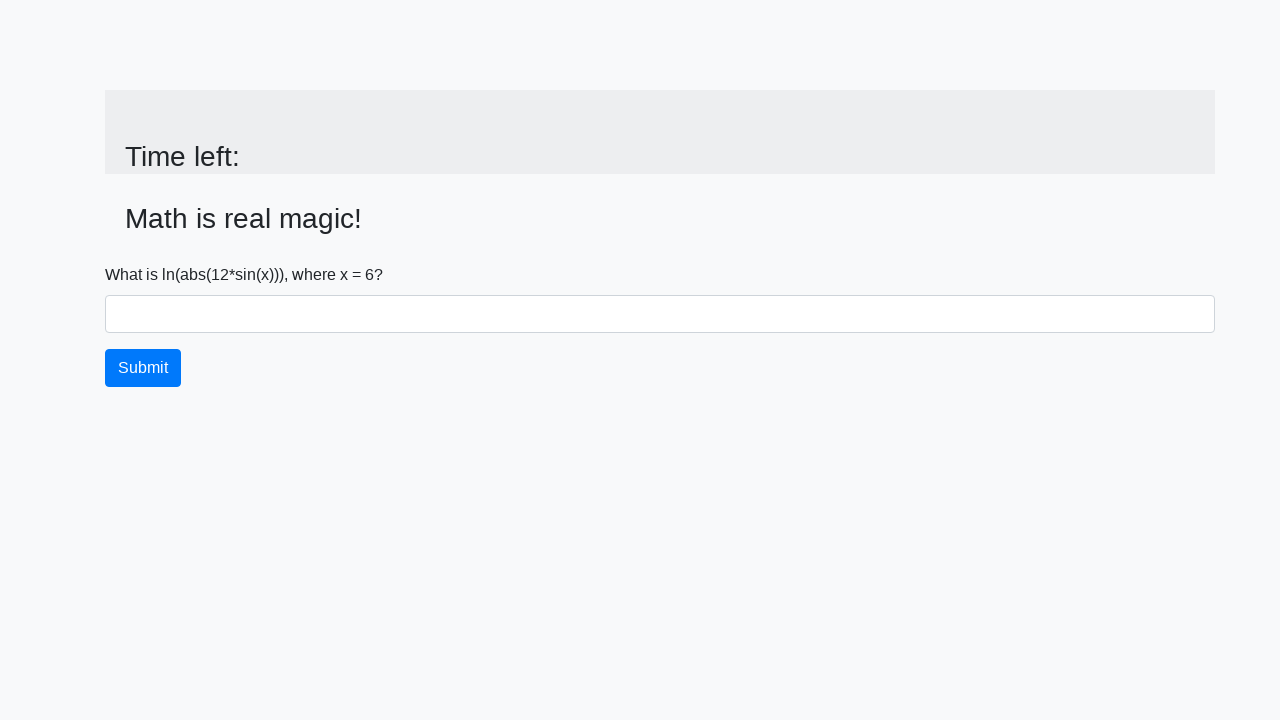

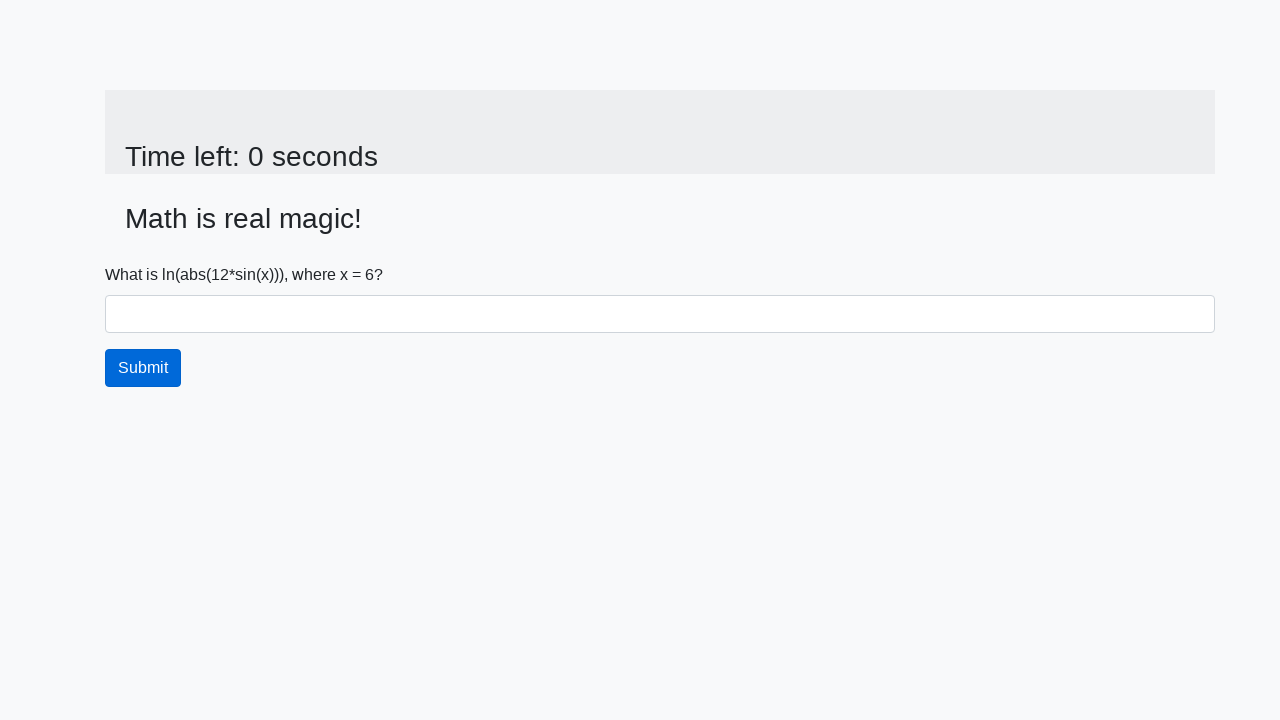